Tests window handling functionality by clicking a link that opens a new window/tab and verifying that multiple windows are opened by checking window handles.

Starting URL: https://opensource-demo.orangehrmlive.com/

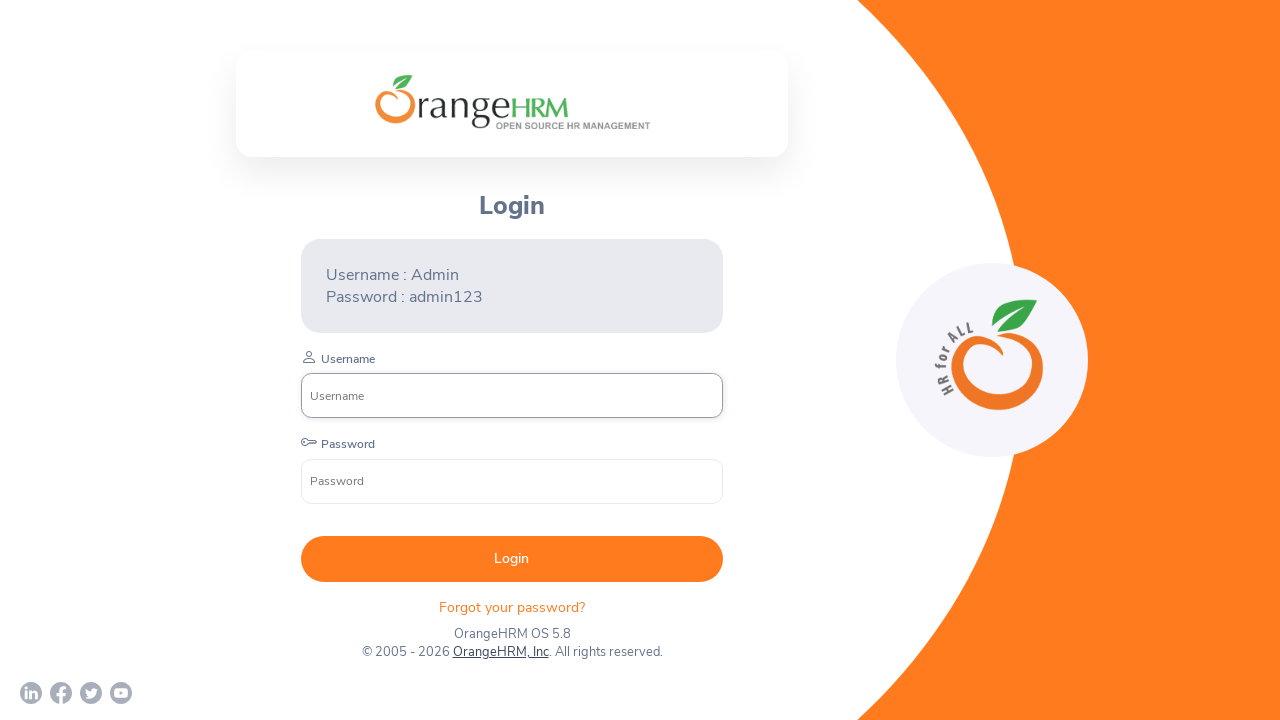

Retrieved initial pages from context
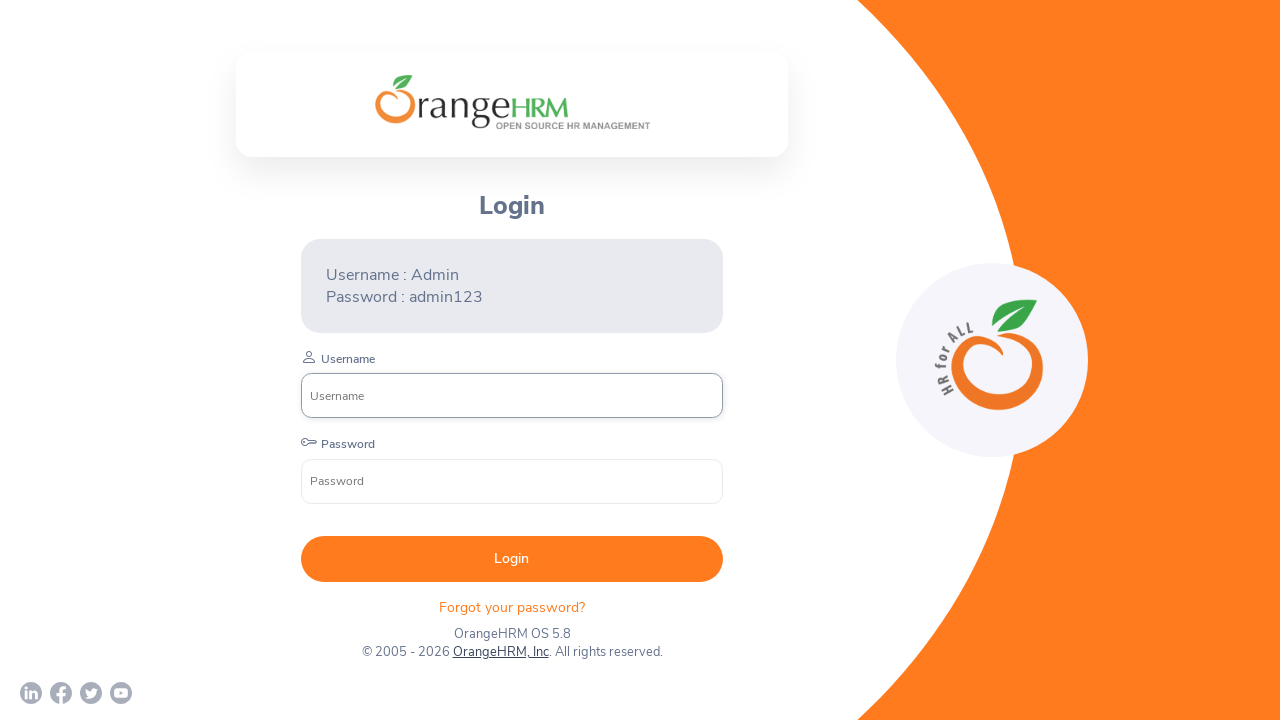

Clicked on OrangeHRM, Inc link to open new window/tab at (500, 652) on text=OrangeHRM, Inc
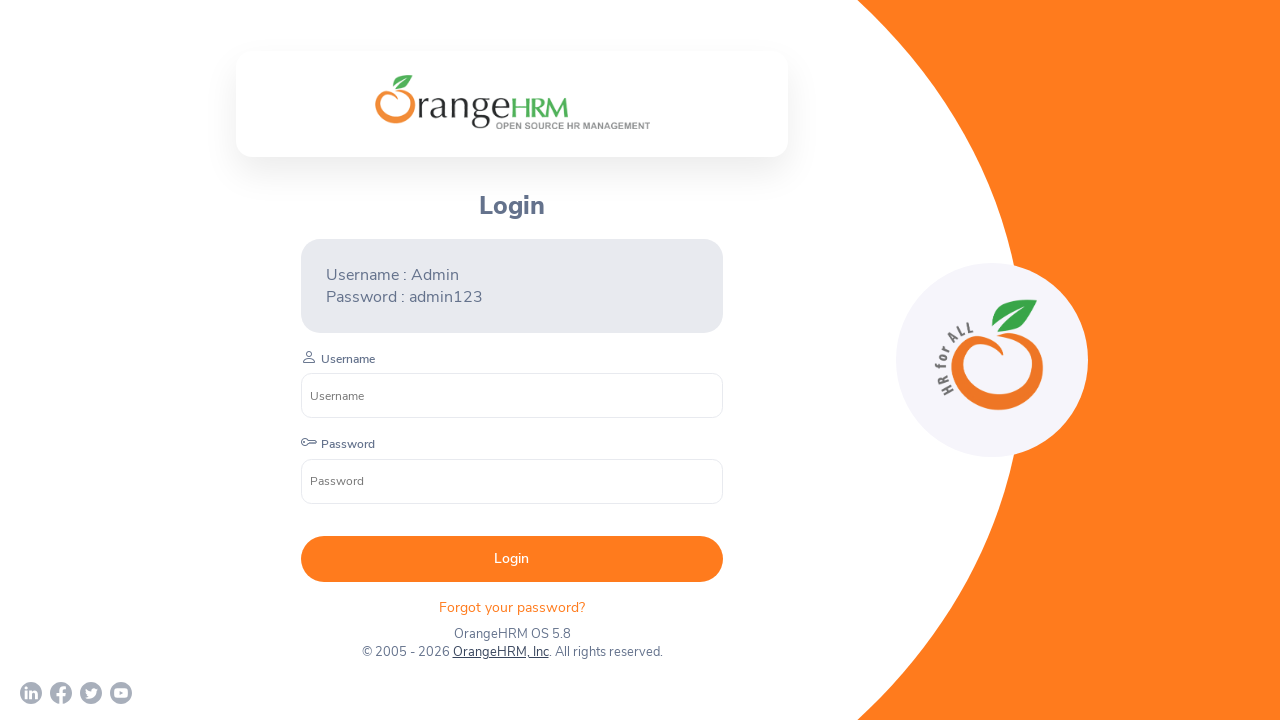

Waited 2000ms for new window/tab to open
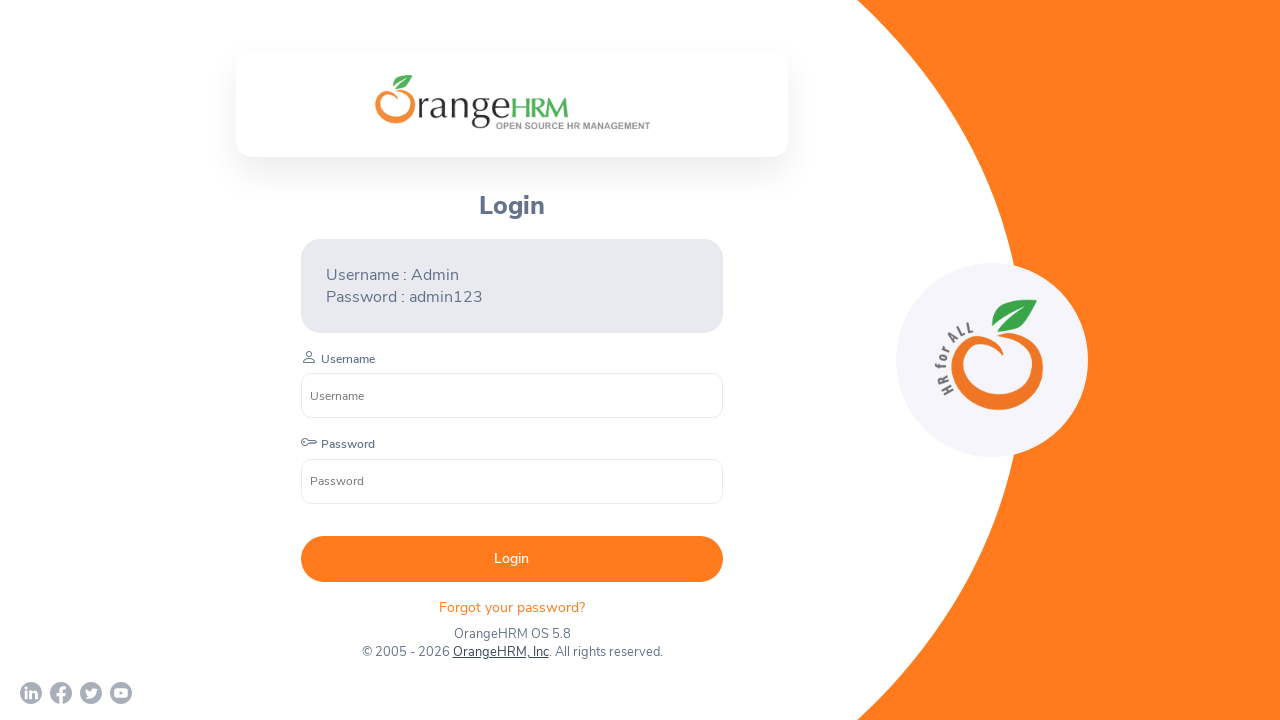

Retrieved all pages from context after new window opened
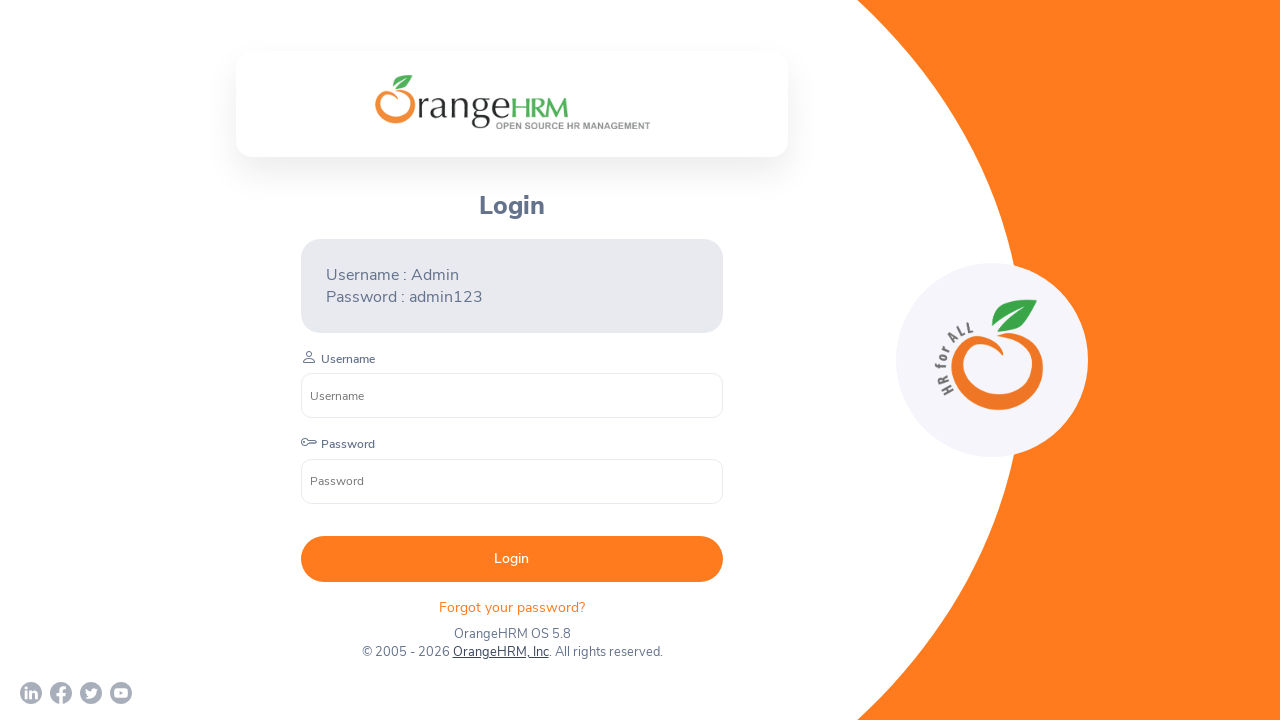

Verified new window opened - total pages: 2
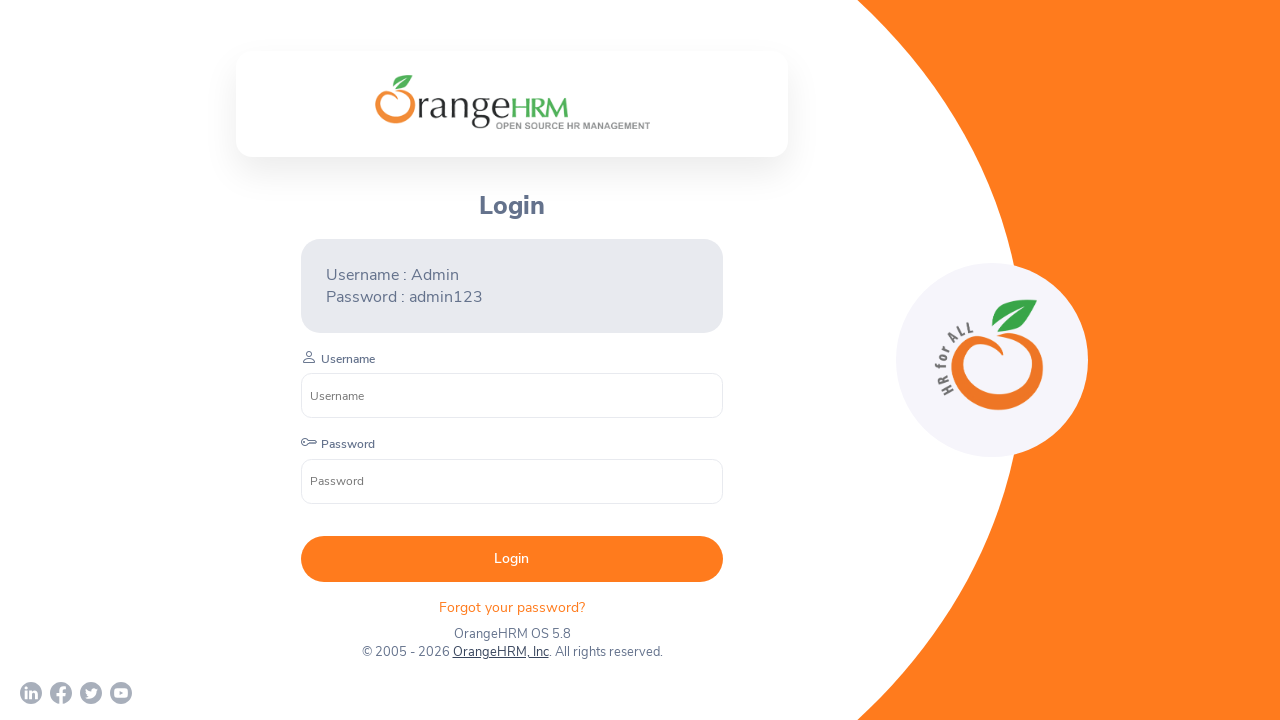

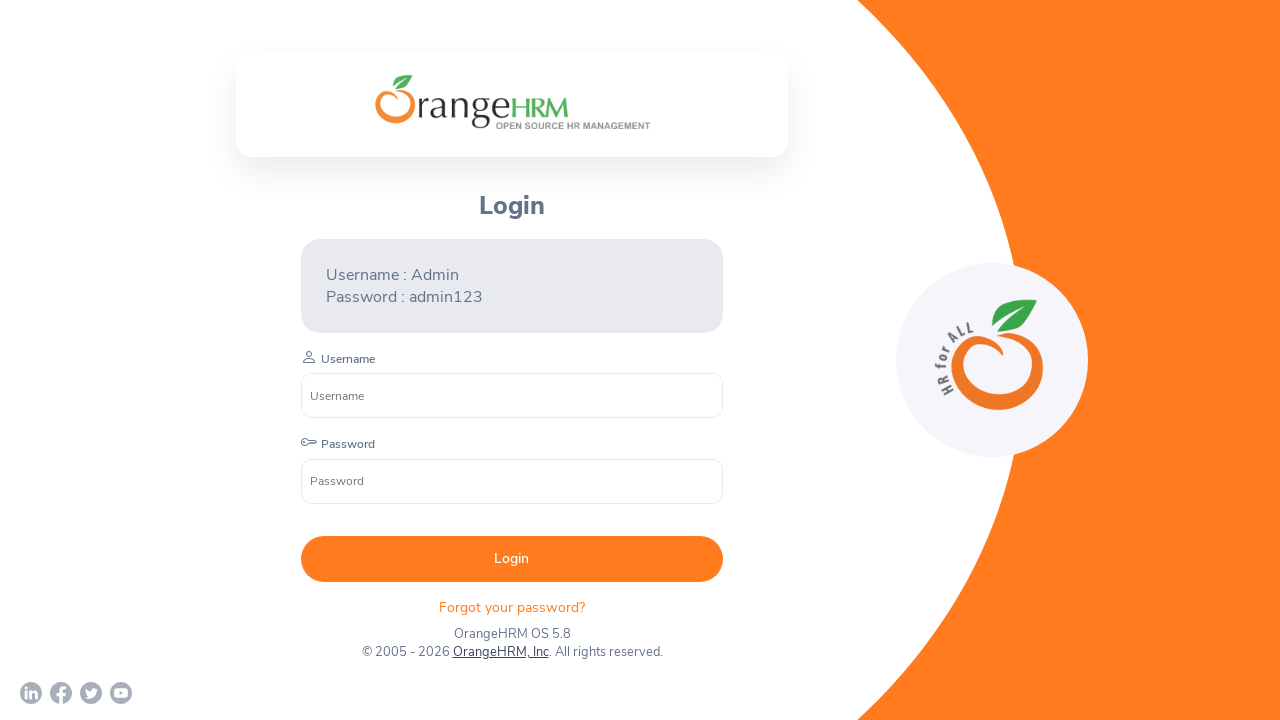